Tests a form submission workflow by extracting a value from an element's custom attribute, performing a mathematical calculation (log of absolute value of 12*sin(x)), entering the result, checking two checkboxes, and clicking the submit button.

Starting URL: http://suninjuly.github.io/get_attribute.html

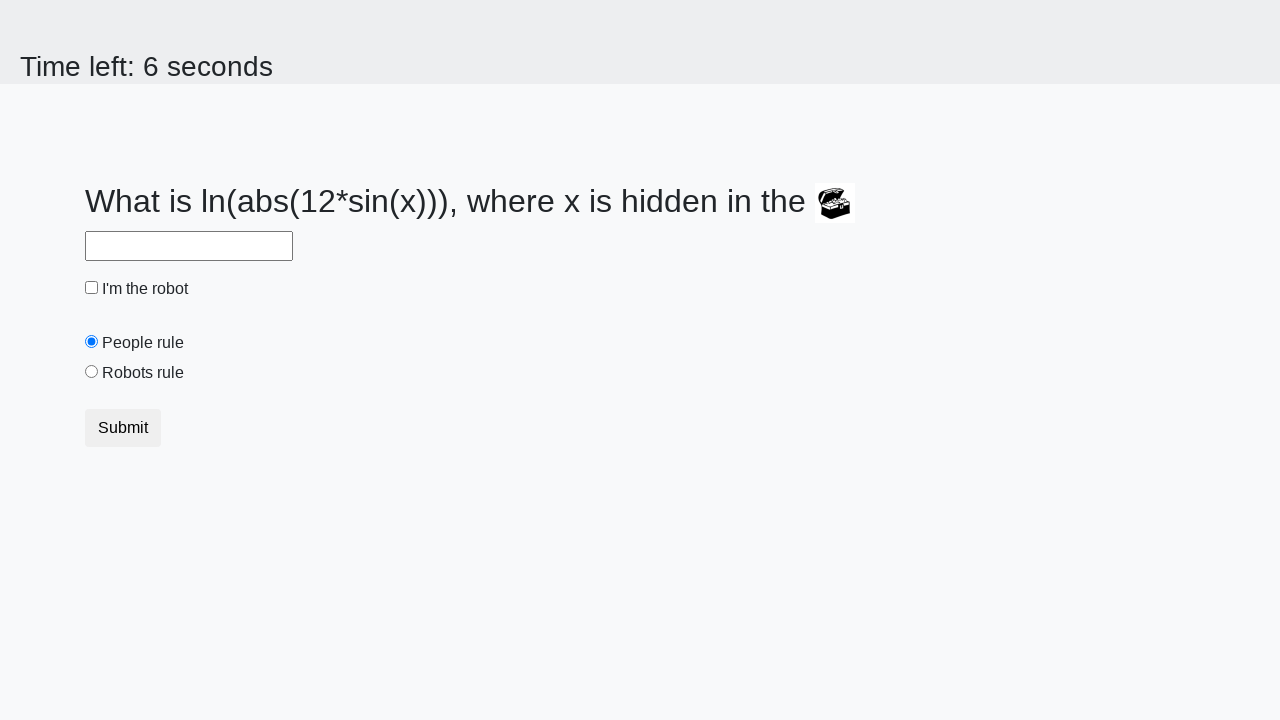

Extracted custom attribute 'valuex' from treasure element
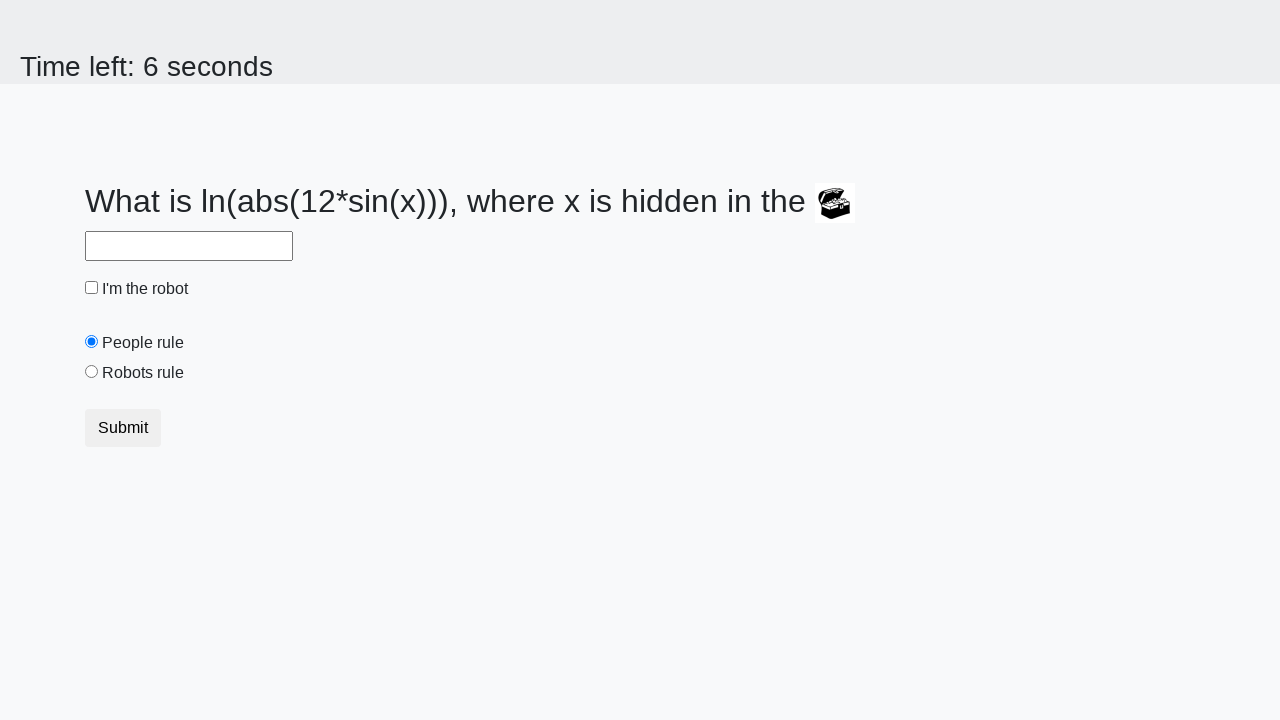

Calculated answer using formula log(abs(12*sin(x)))
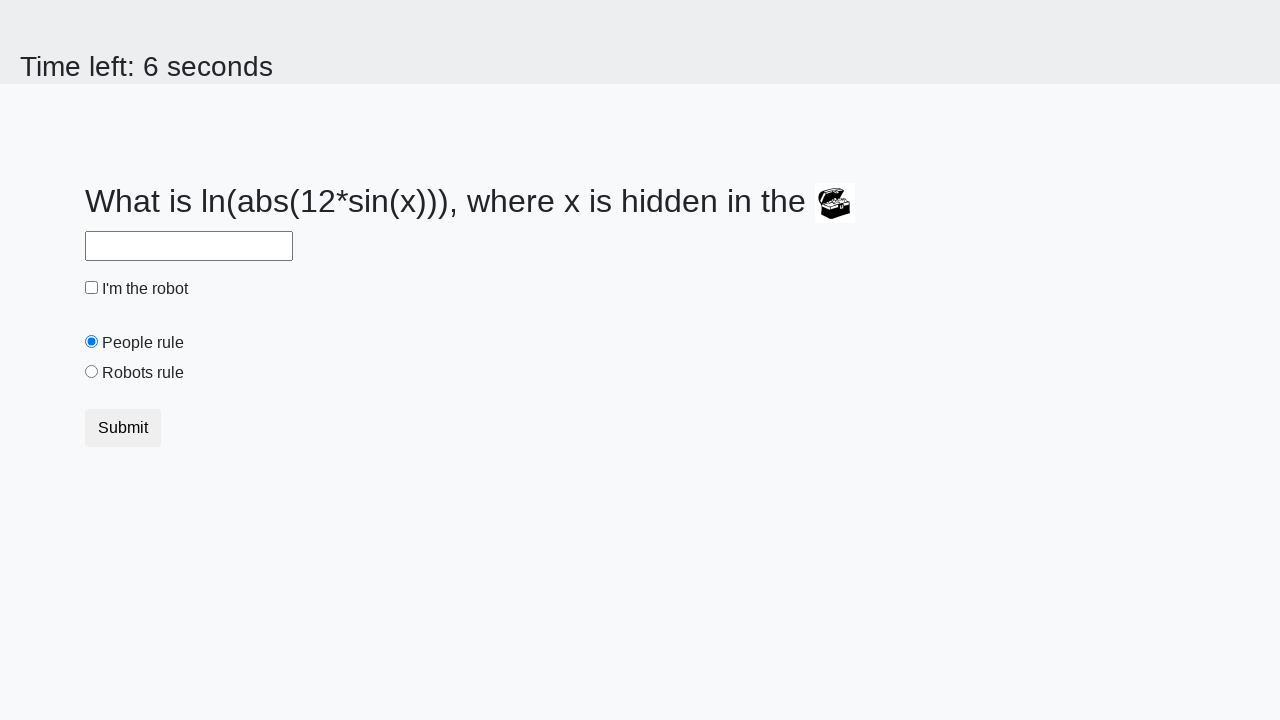

Entered calculated answer into the form on #answer
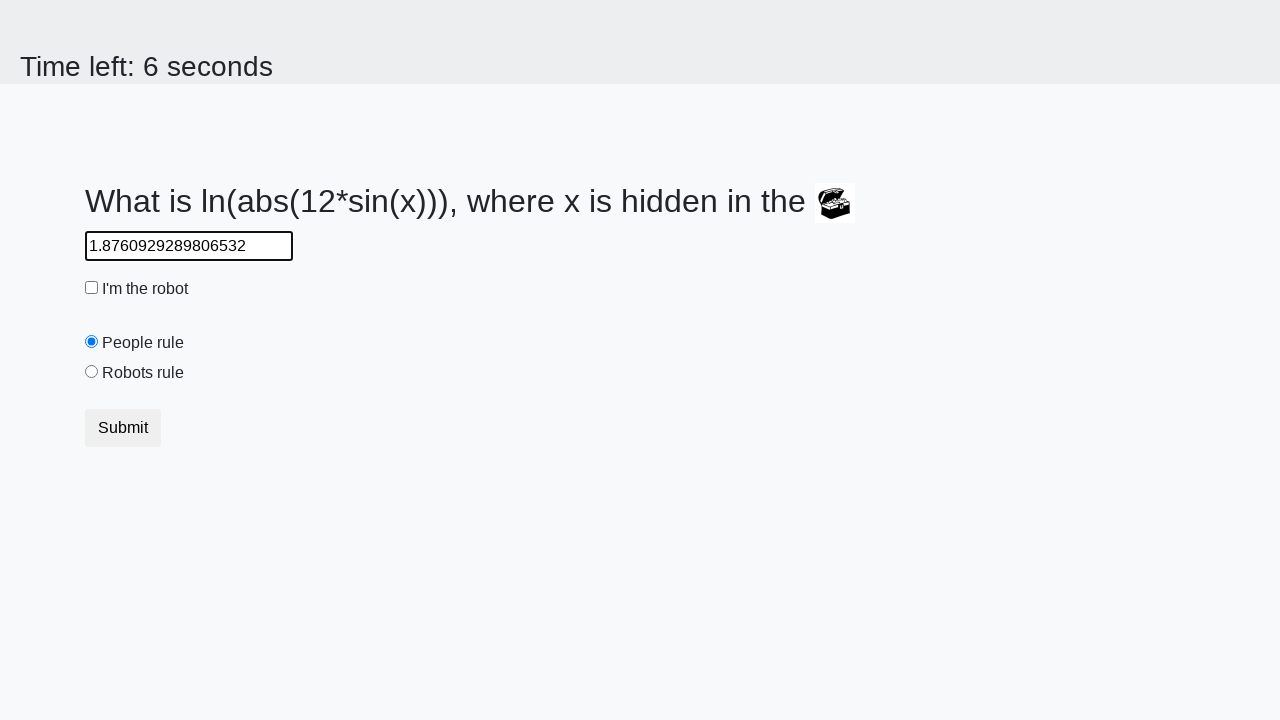

Checked the robot checkbox at (92, 288) on #robotCheckbox
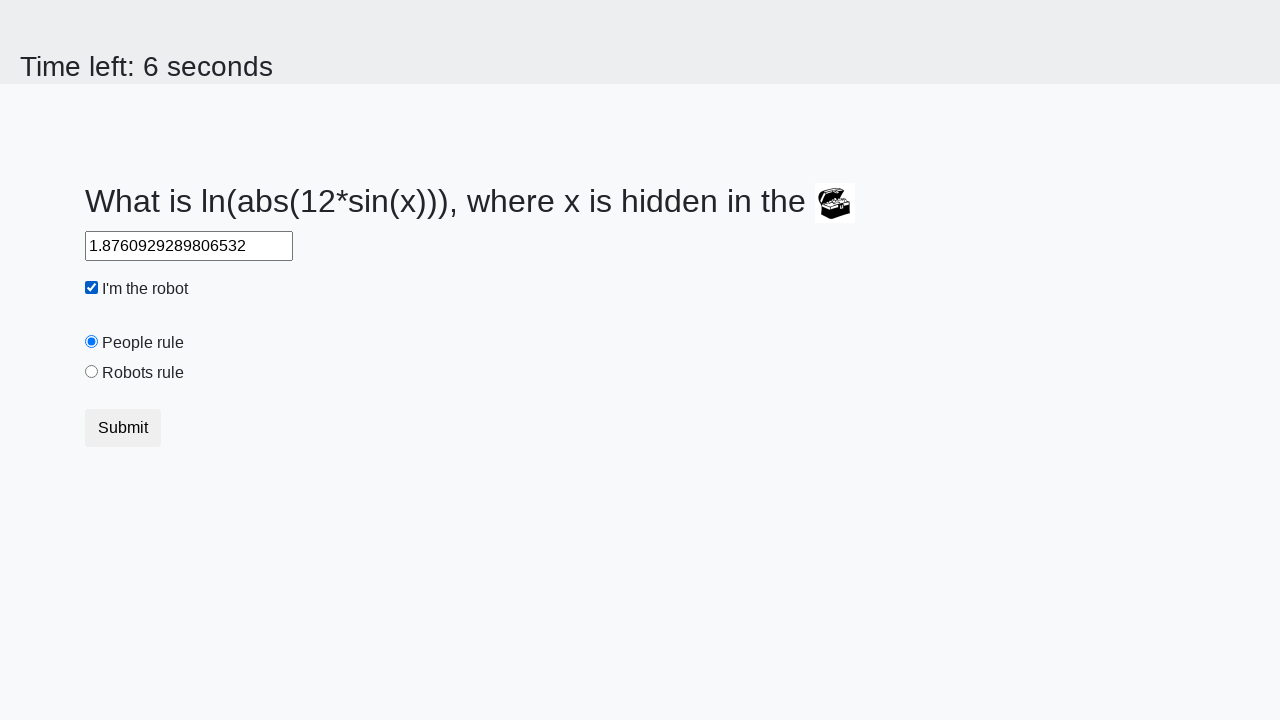

Checked the robots rule checkbox at (92, 372) on #robotsRule
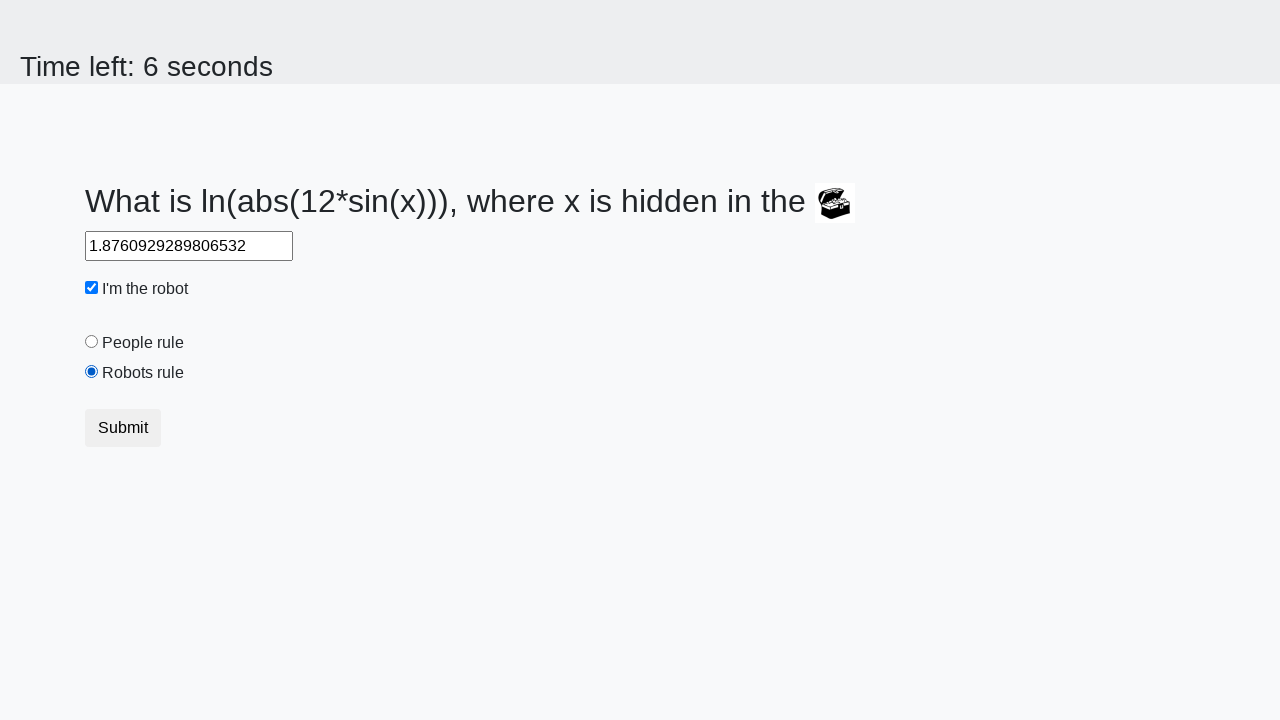

Clicked the submit button to complete form submission at (123, 428) on button.btn
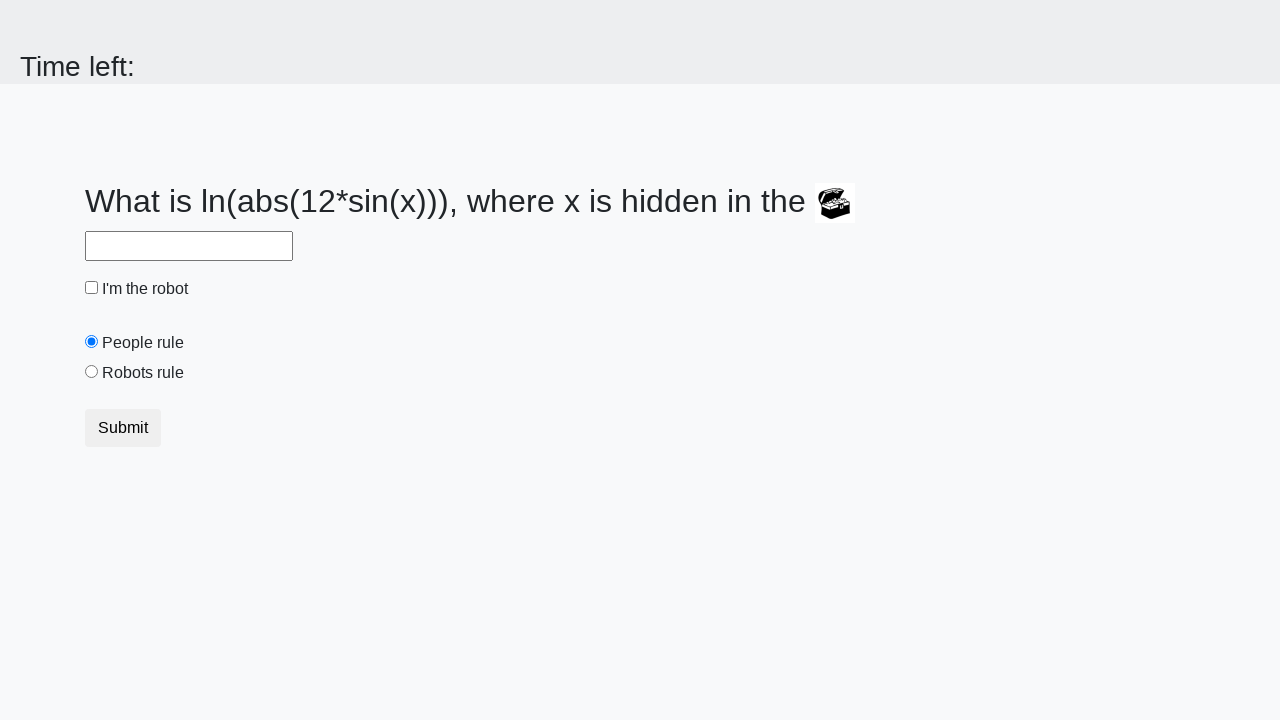

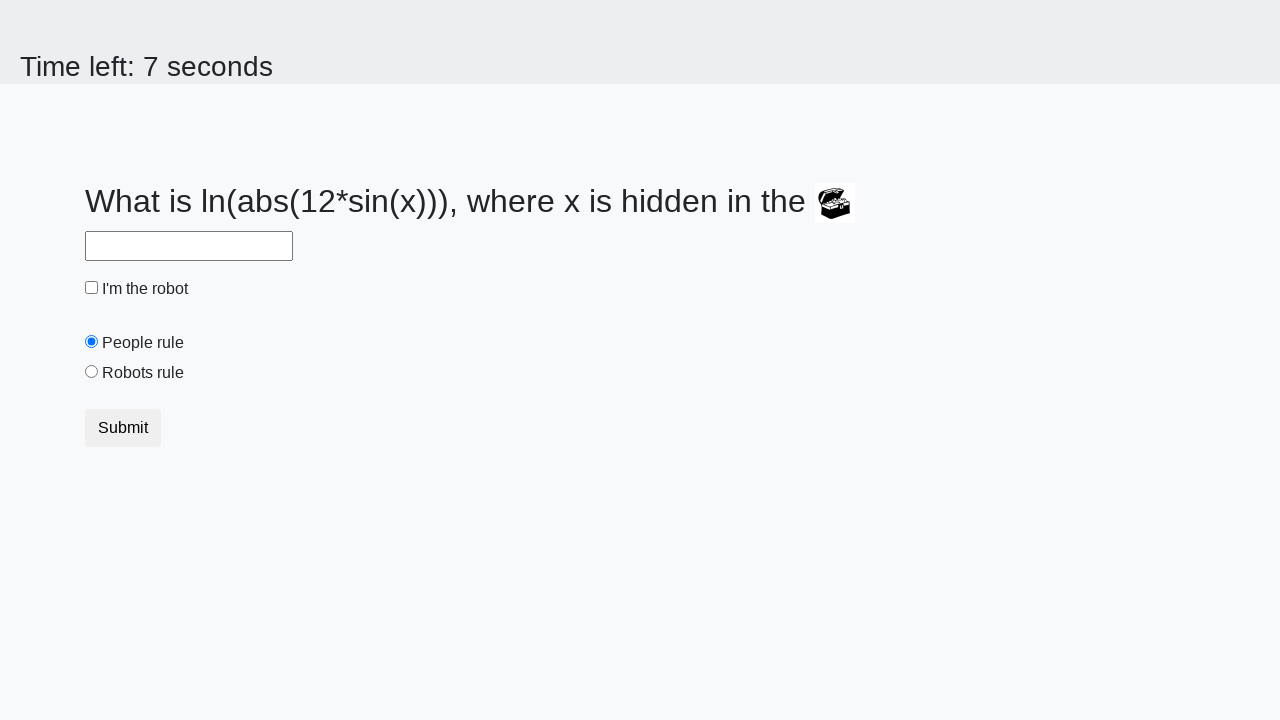